Tests footer navigation by locating footer links in the first column, opening each link in a new tab using Ctrl+Enter, then switching through all opened windows to verify they loaded correctly.

Starting URL: http://qaclickacademy.com/practice.php

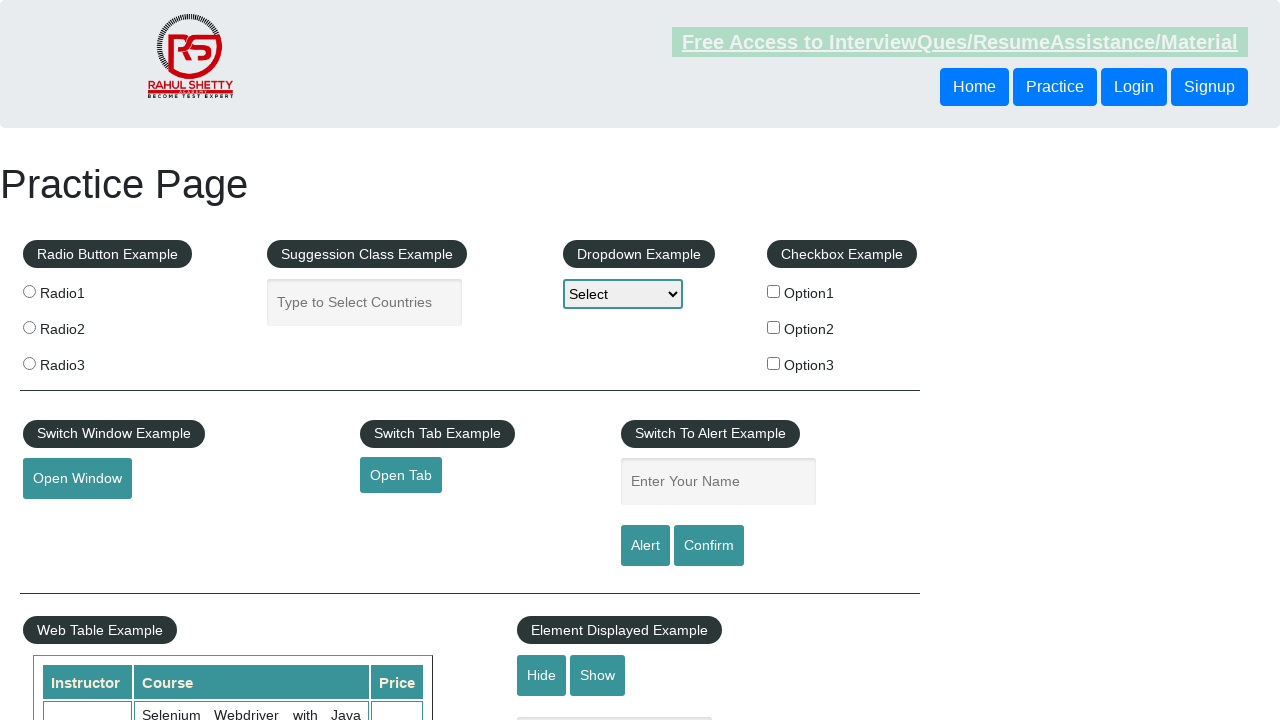

Footer element loaded and visible
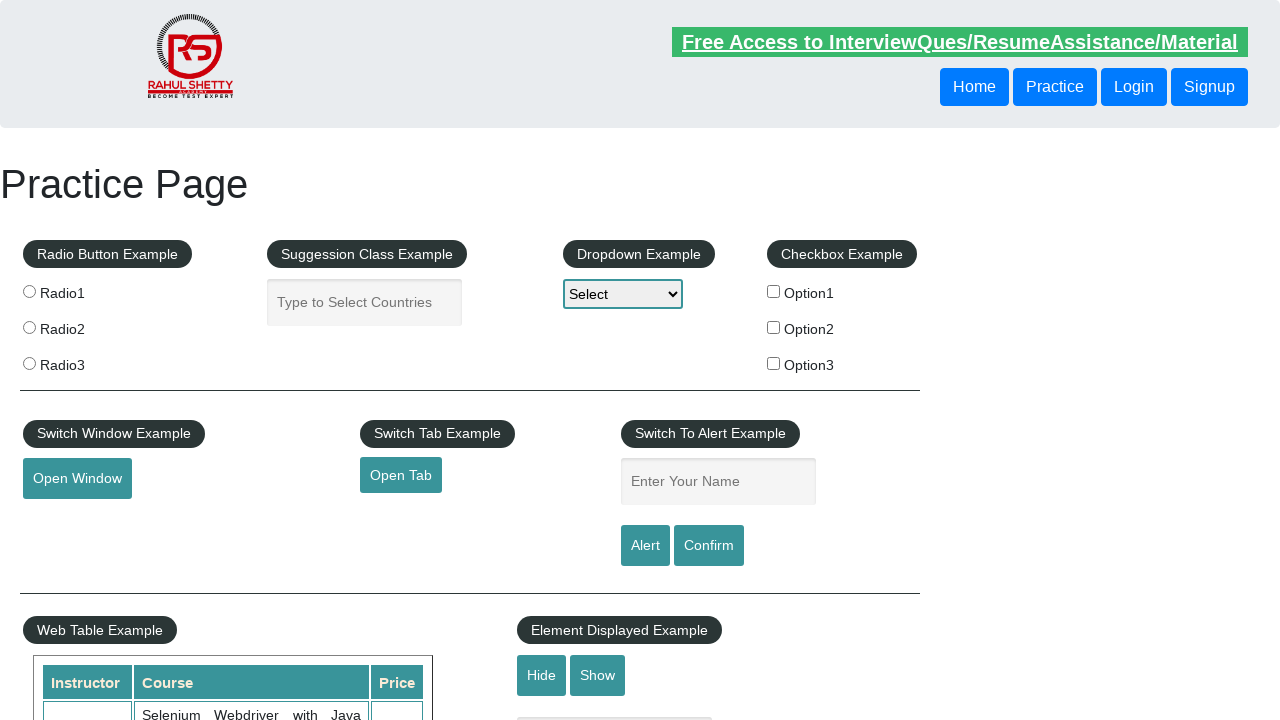

Located footer element with id #gf-BIG
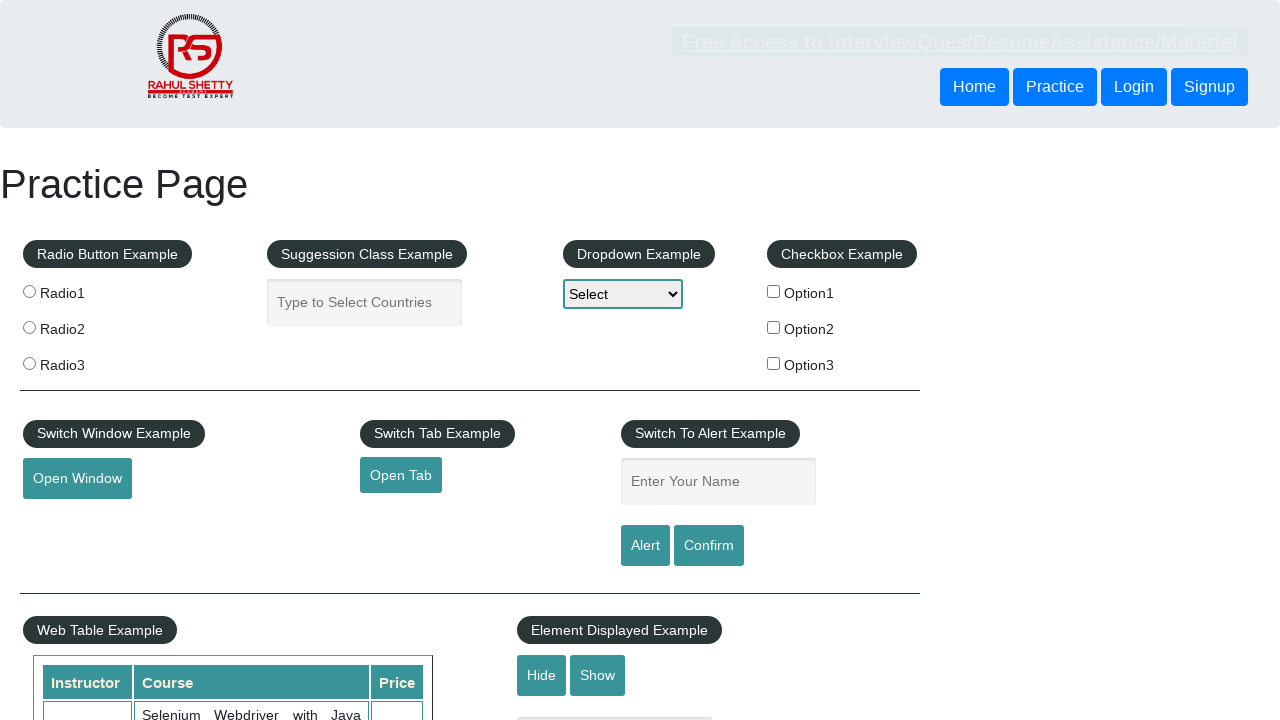

Located first column in footer
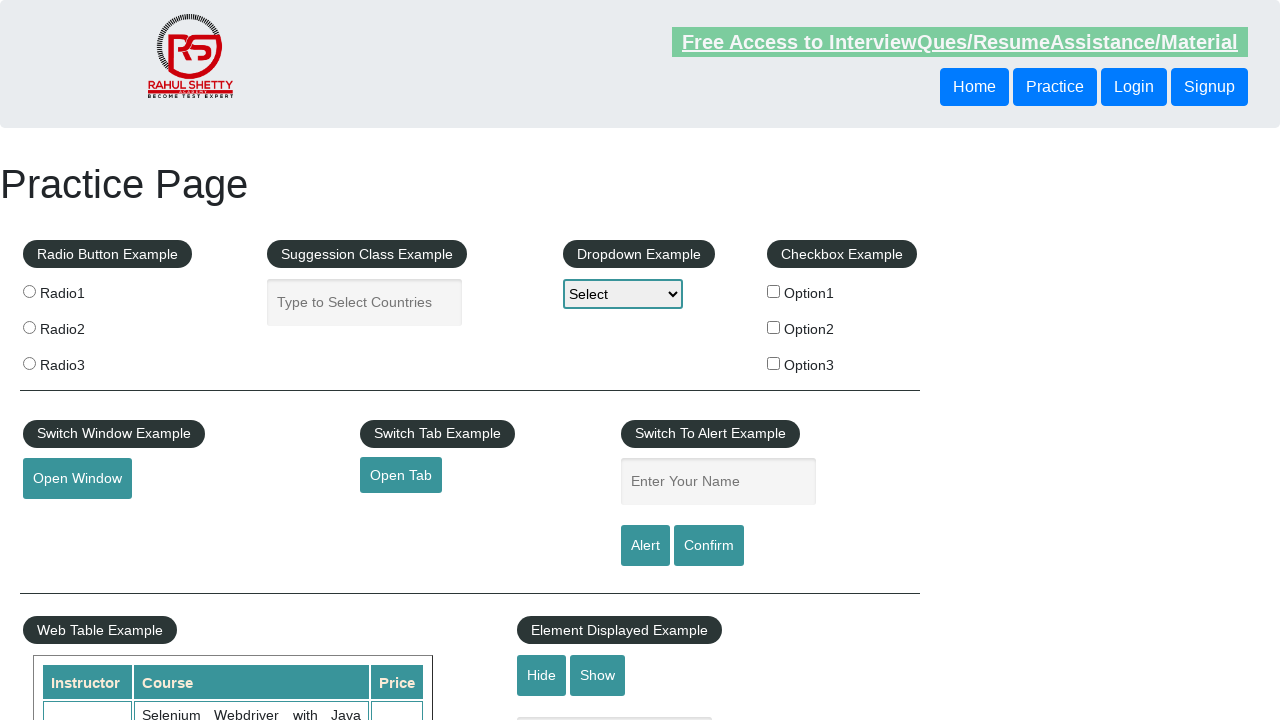

Found 5 links in first footer column
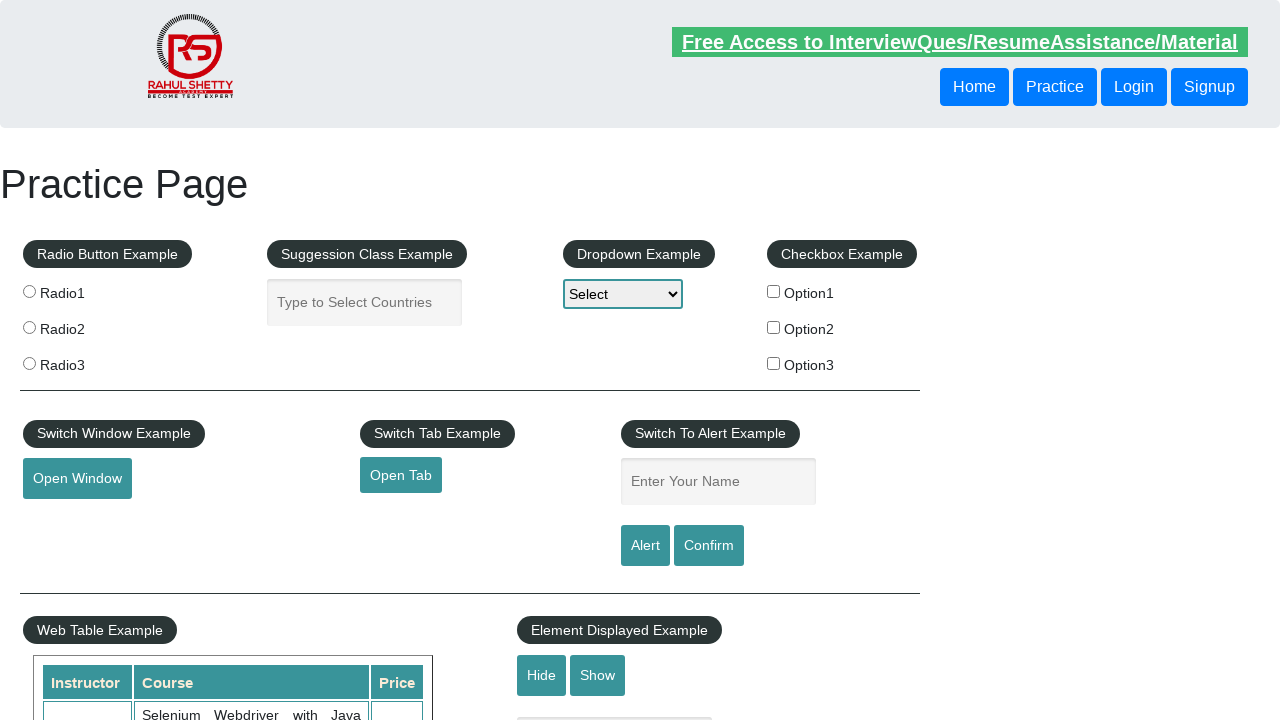

Opened footer link 1 in new tab using Ctrl+Click at (68, 520) on #gf-BIG >> xpath=//table/tbody/tr/td[1]/ul >> a >> nth=1
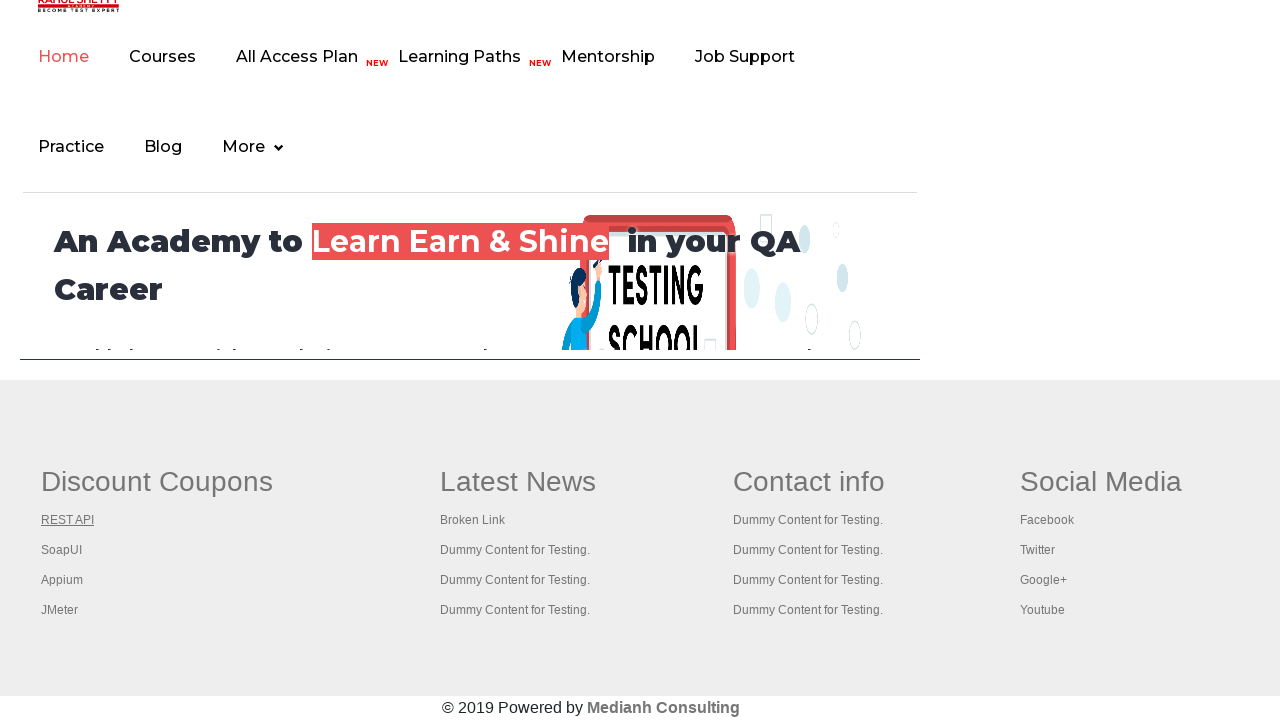

Waited 2 seconds for link 1 to load
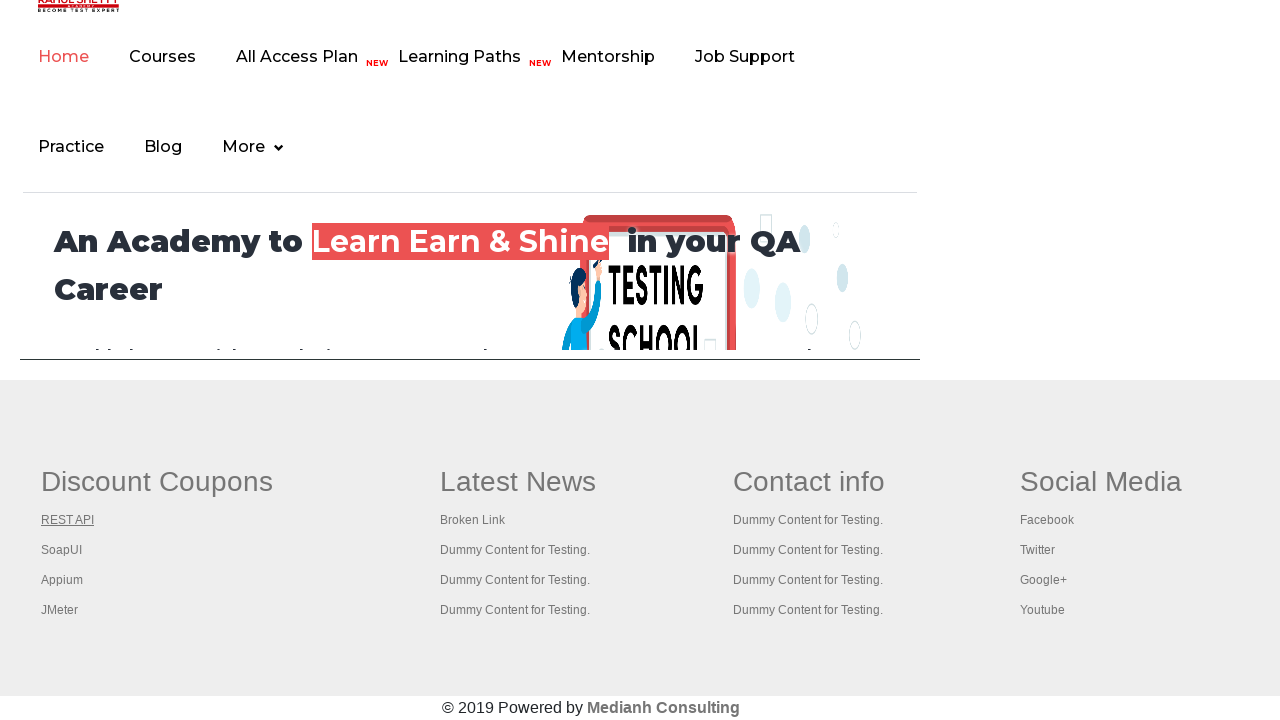

Opened footer link 2 in new tab using Ctrl+Click at (62, 550) on #gf-BIG >> xpath=//table/tbody/tr/td[1]/ul >> a >> nth=2
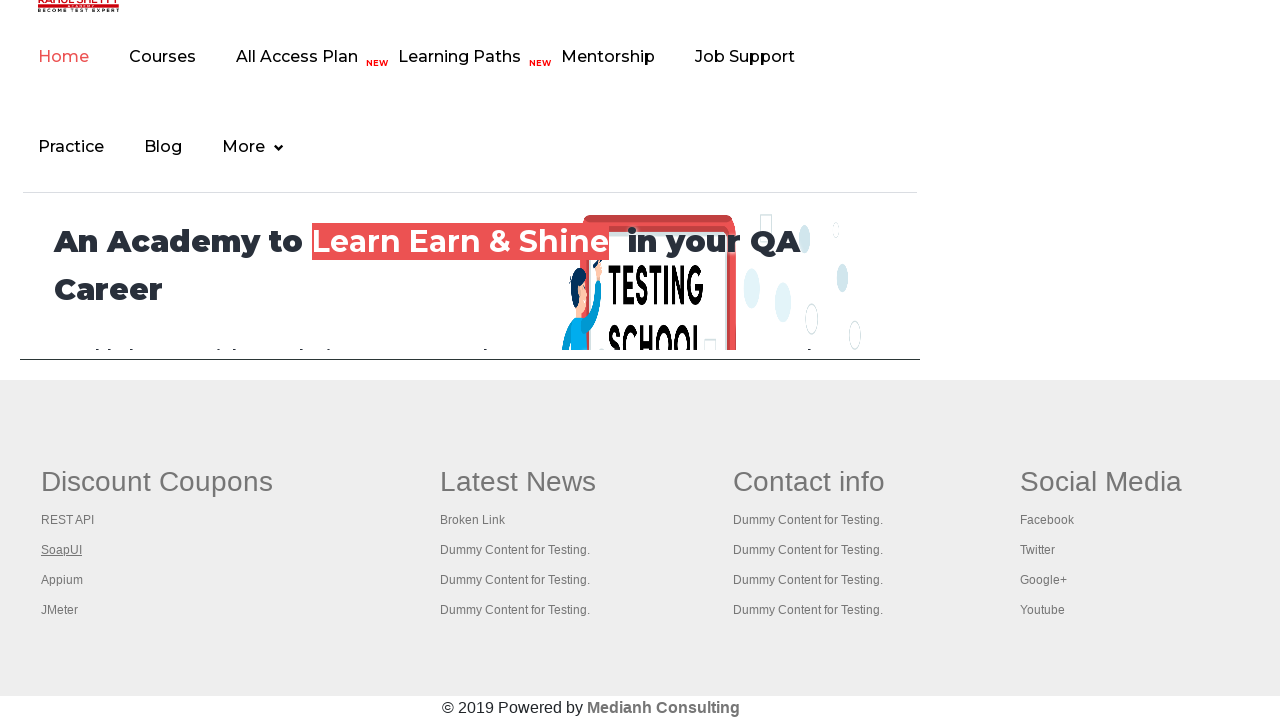

Waited 2 seconds for link 2 to load
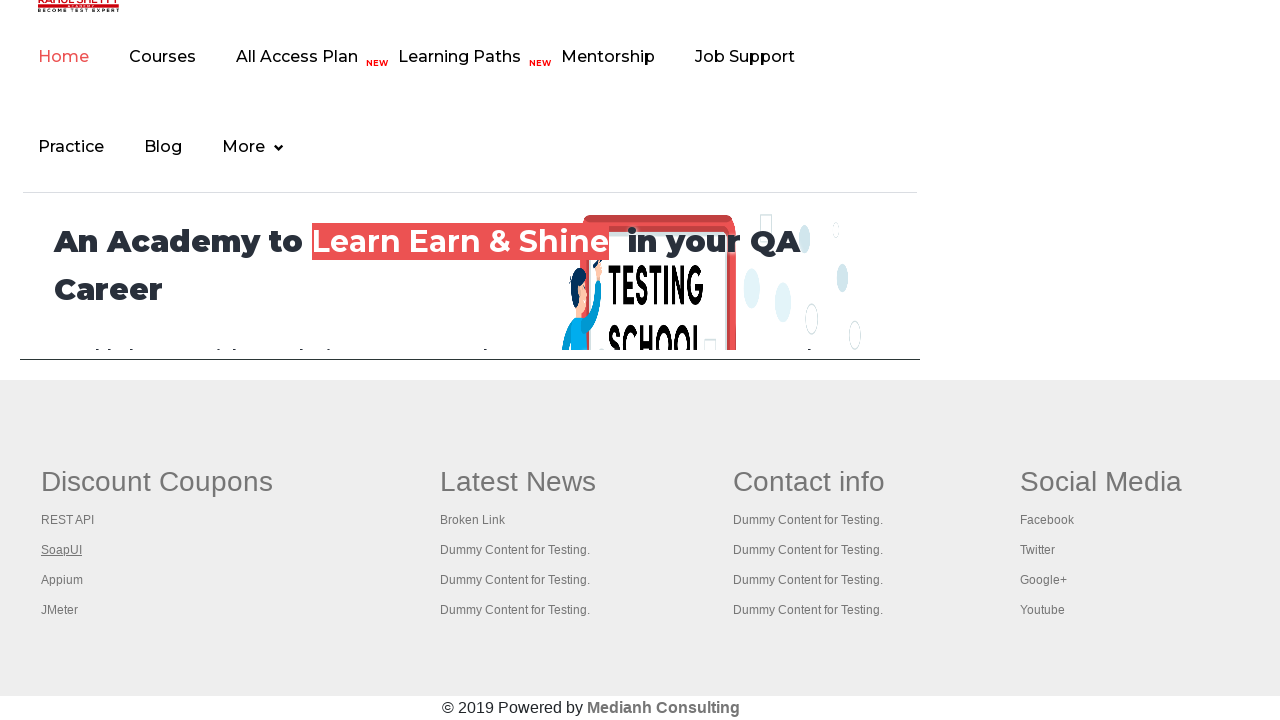

Opened footer link 3 in new tab using Ctrl+Click at (62, 580) on #gf-BIG >> xpath=//table/tbody/tr/td[1]/ul >> a >> nth=3
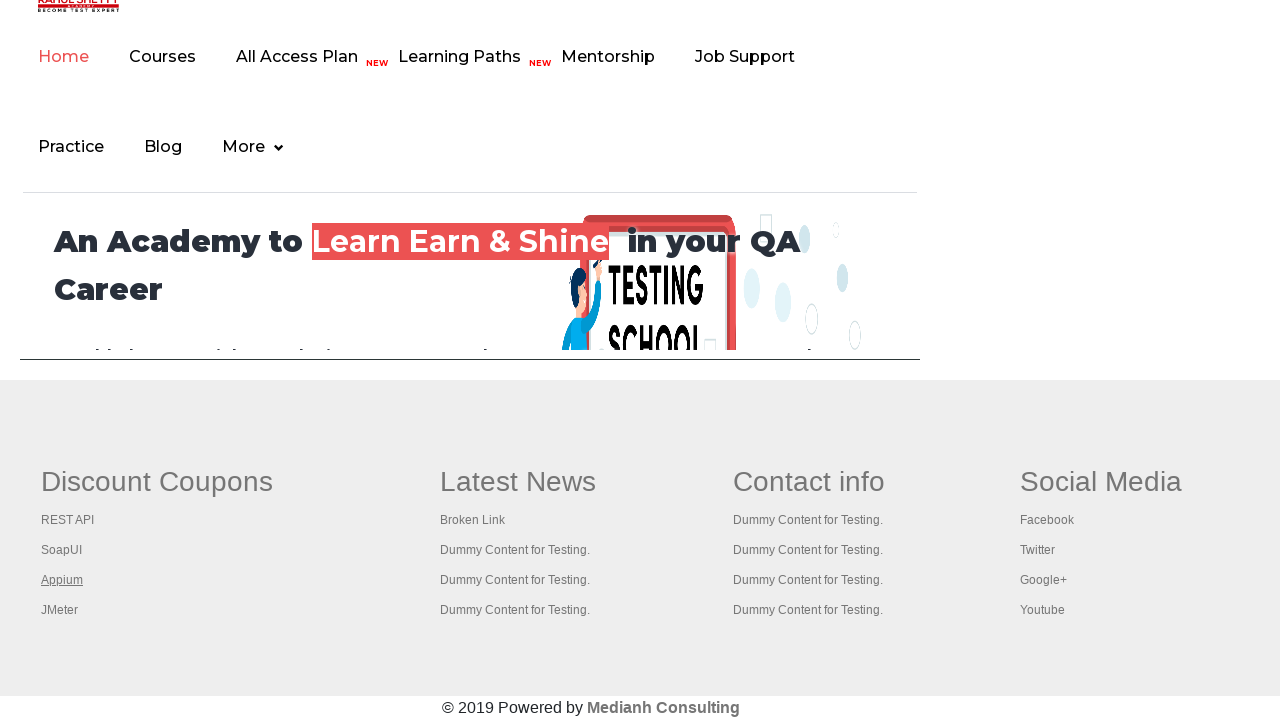

Waited 2 seconds for link 3 to load
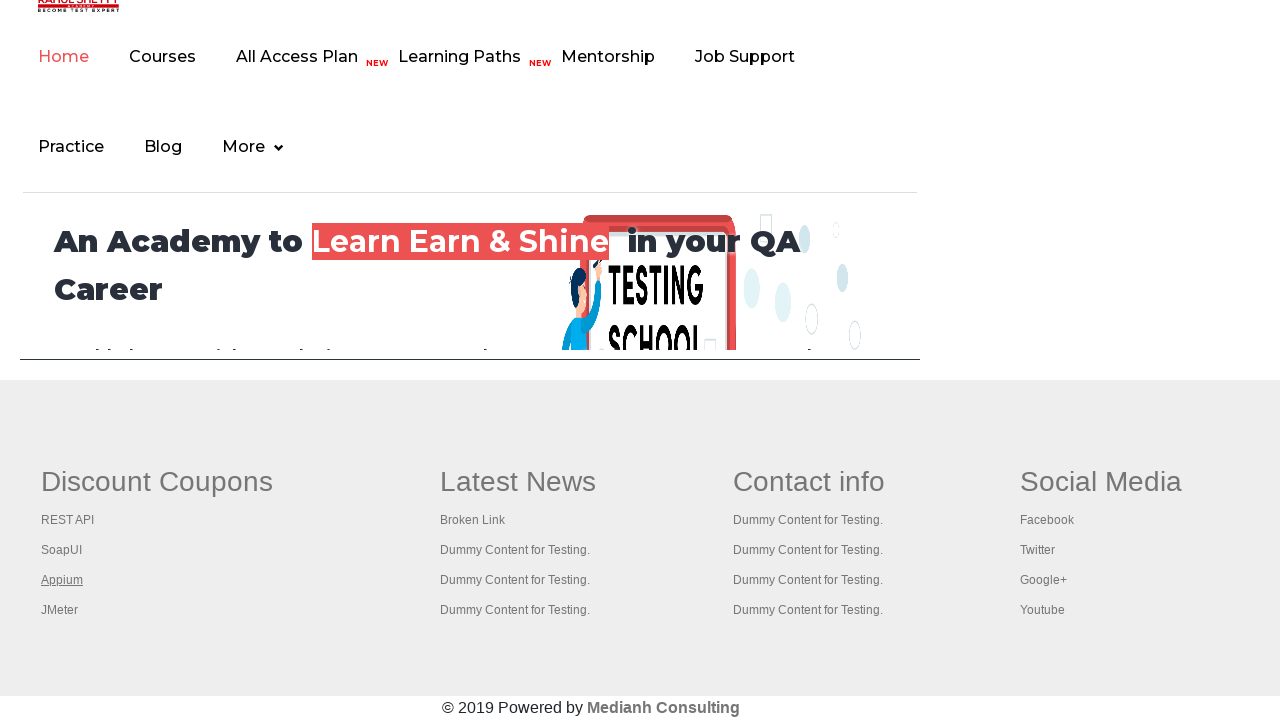

Opened footer link 4 in new tab using Ctrl+Click at (60, 610) on #gf-BIG >> xpath=//table/tbody/tr/td[1]/ul >> a >> nth=4
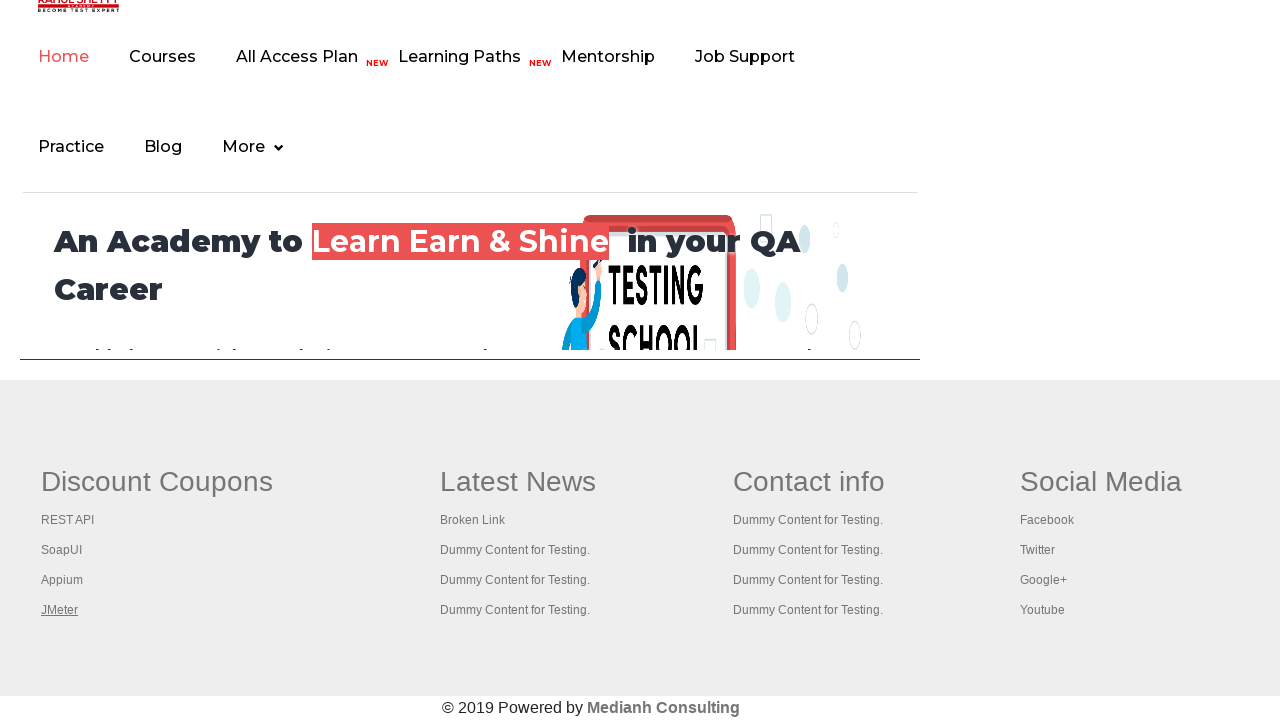

Waited 2 seconds for link 4 to load
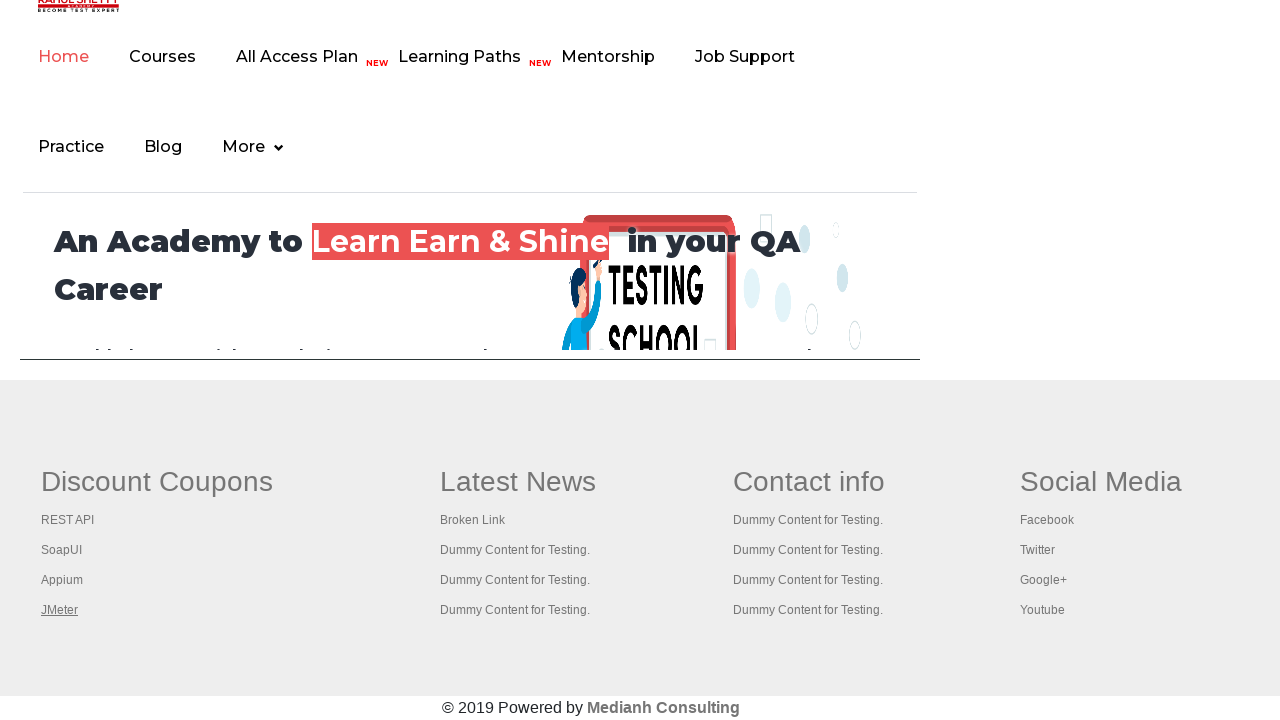

Retrieved all open pages/tabs, total count: 5
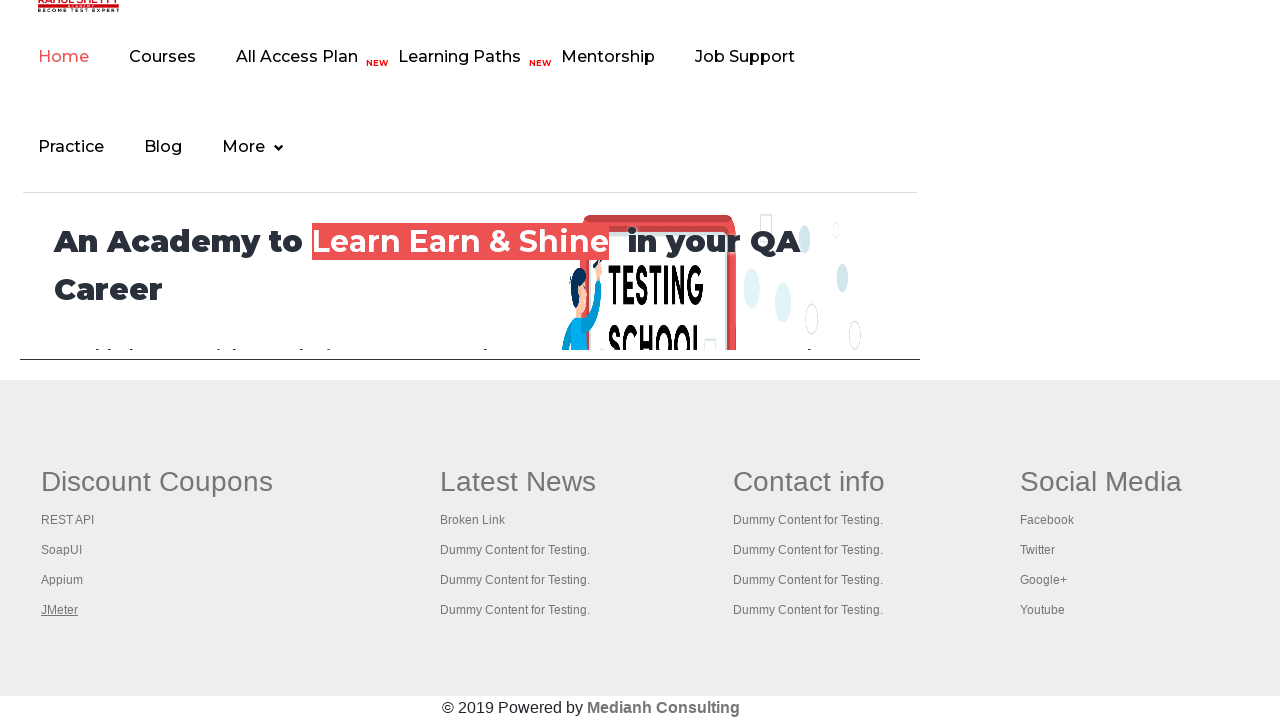

Brought tab to front
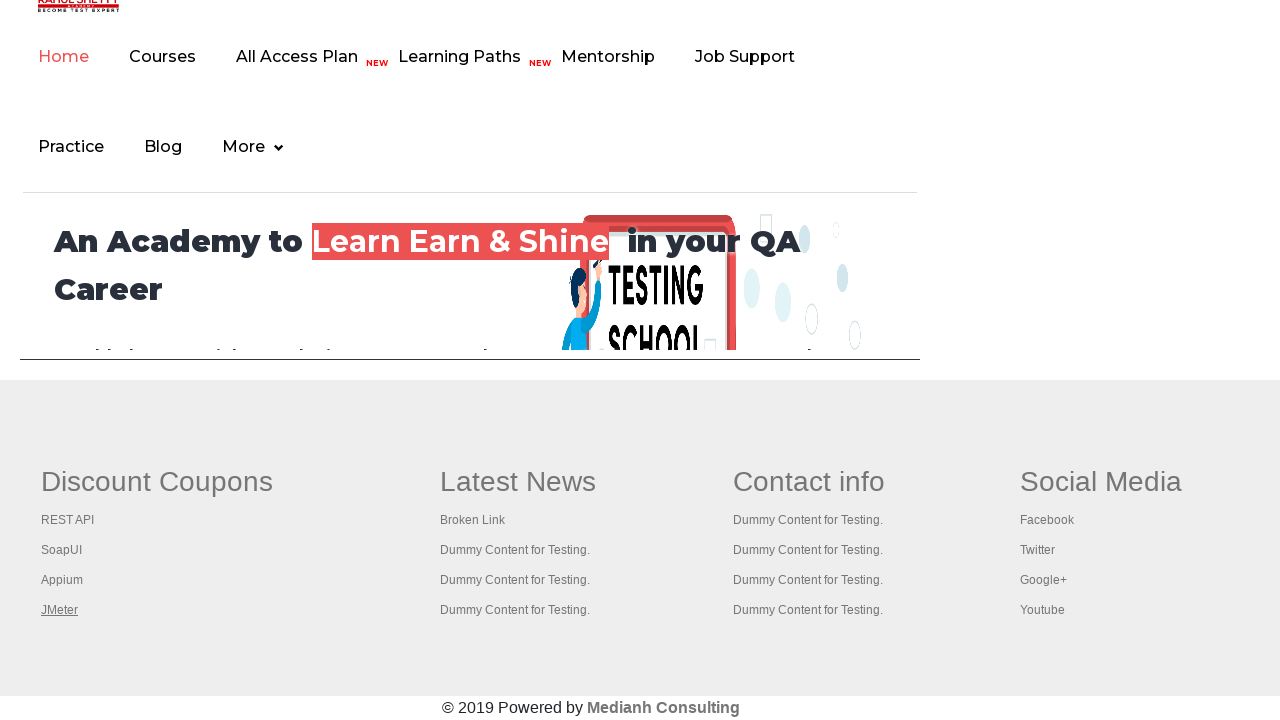

Tab finished loading (domcontentloaded state reached)
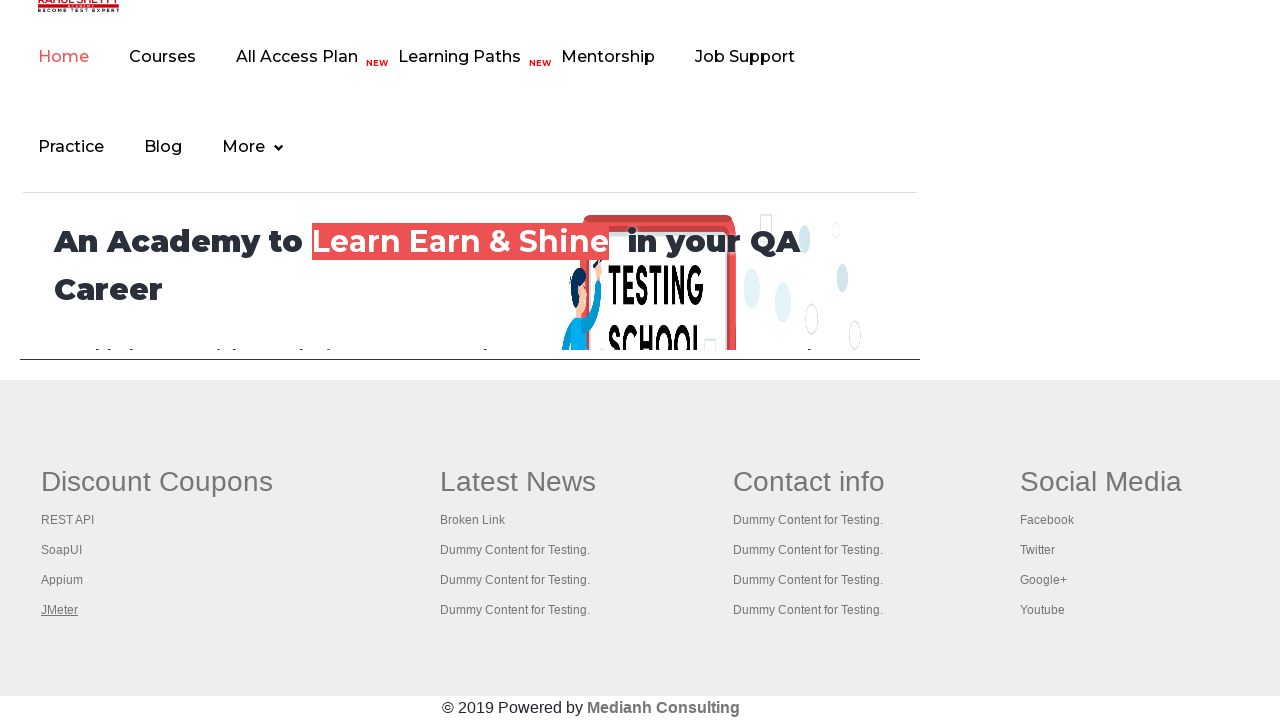

Brought tab to front
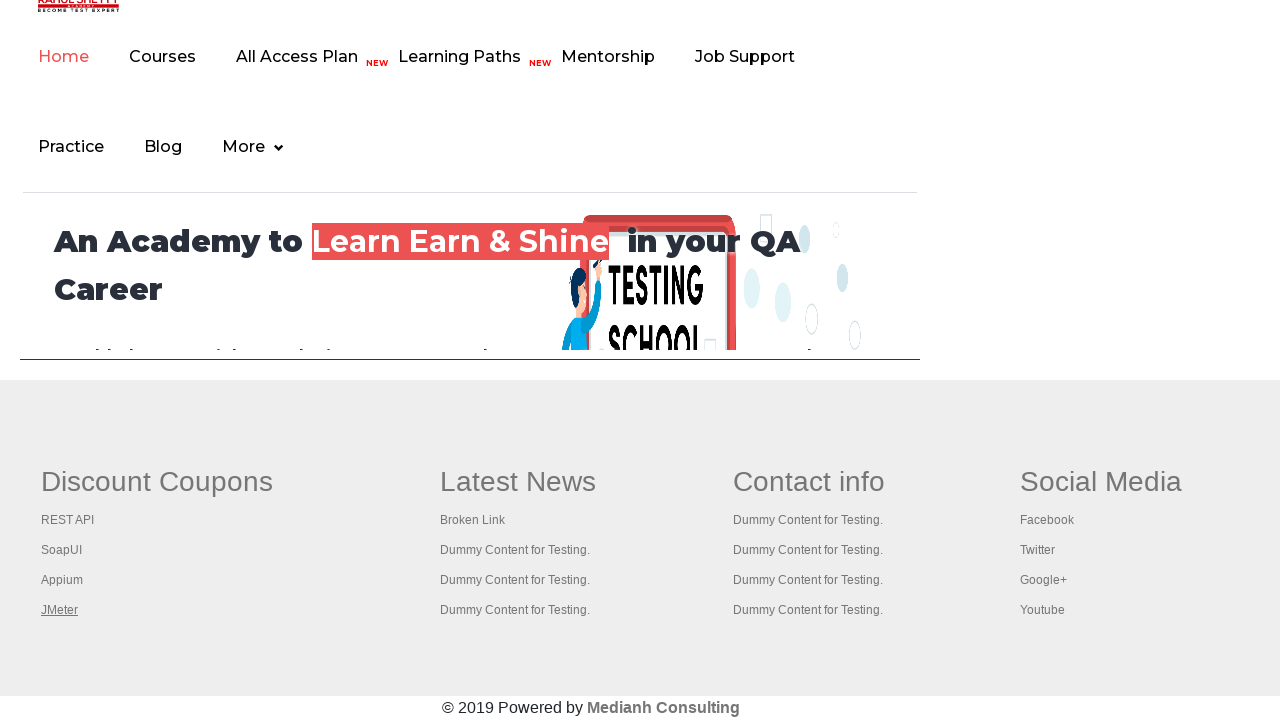

Tab finished loading (domcontentloaded state reached)
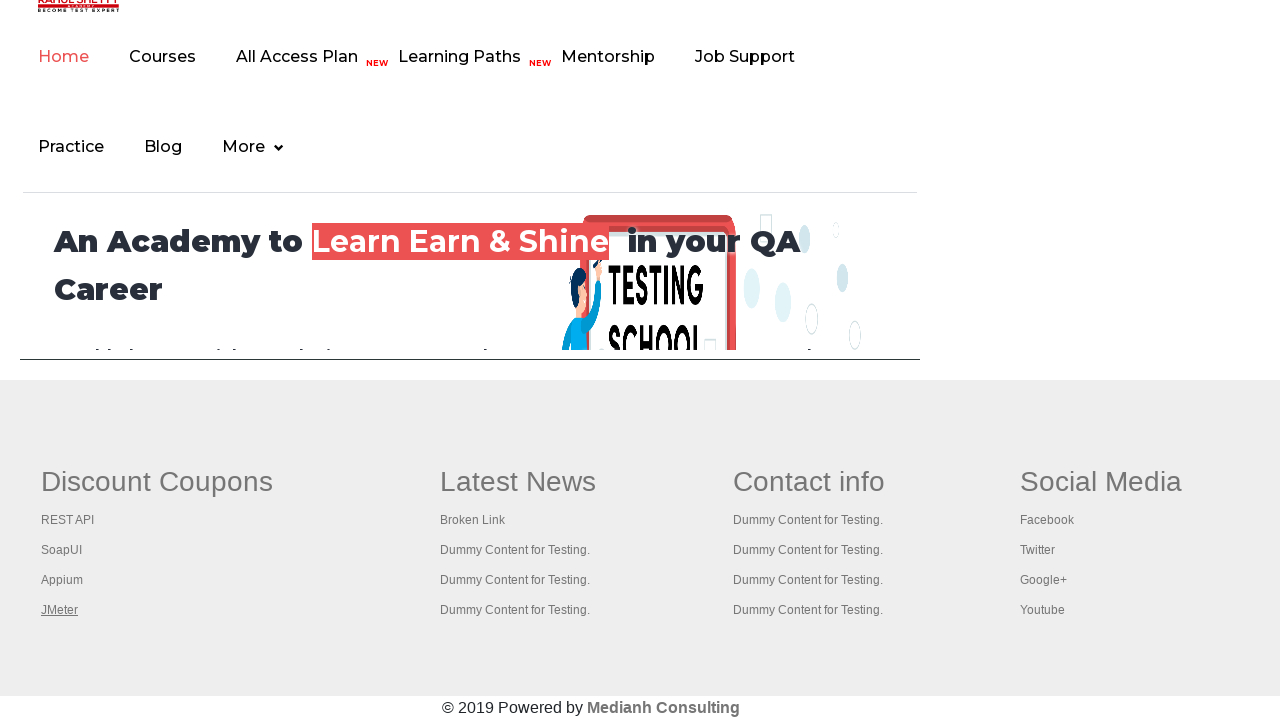

Brought tab to front
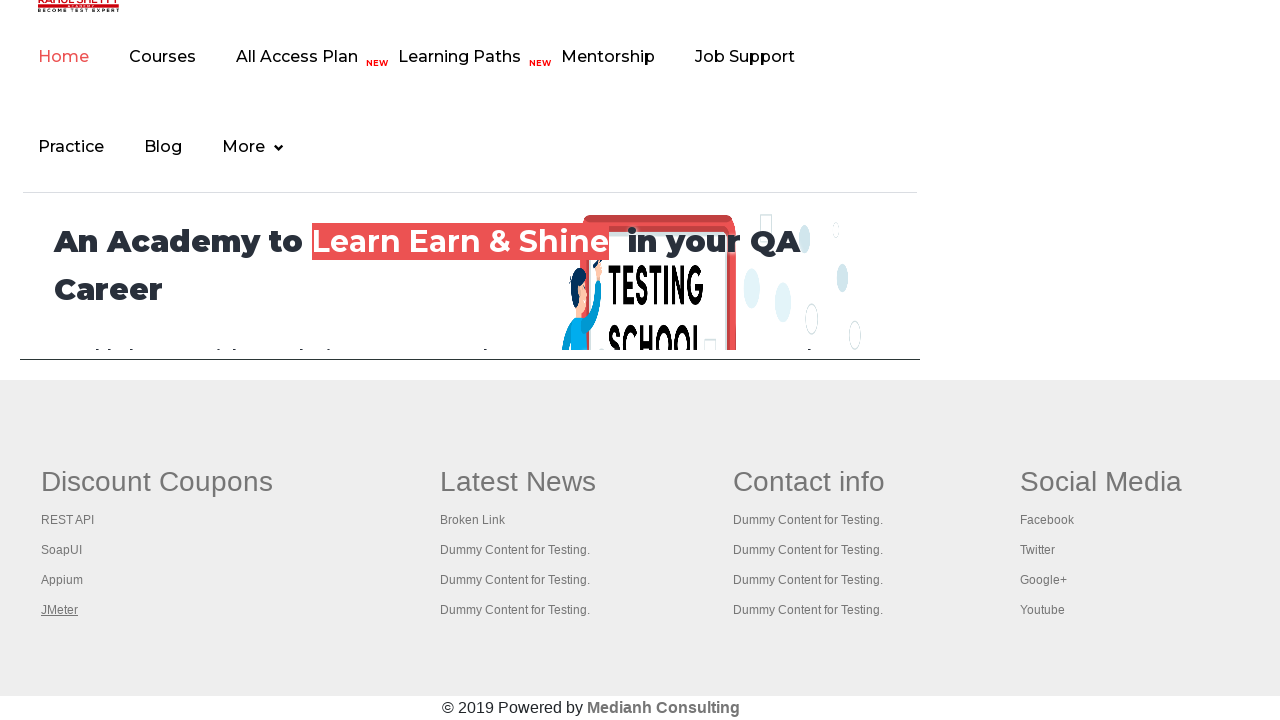

Tab finished loading (domcontentloaded state reached)
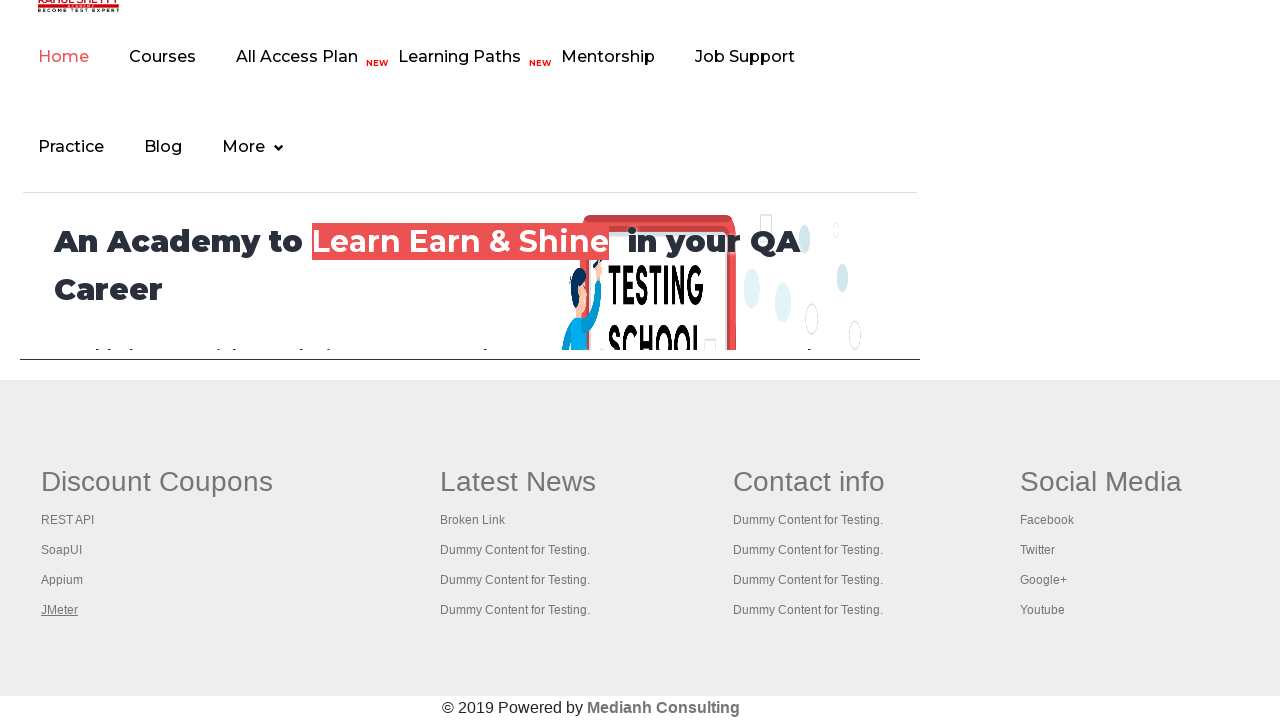

Brought tab to front
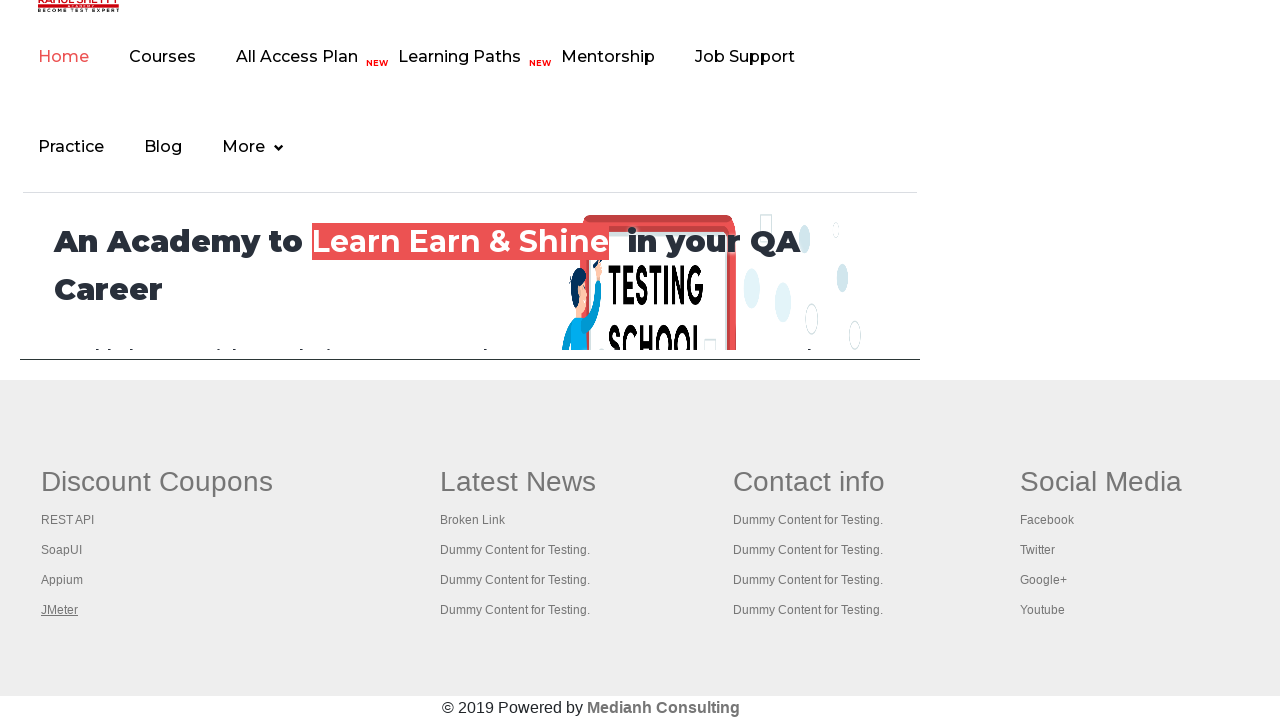

Tab finished loading (domcontentloaded state reached)
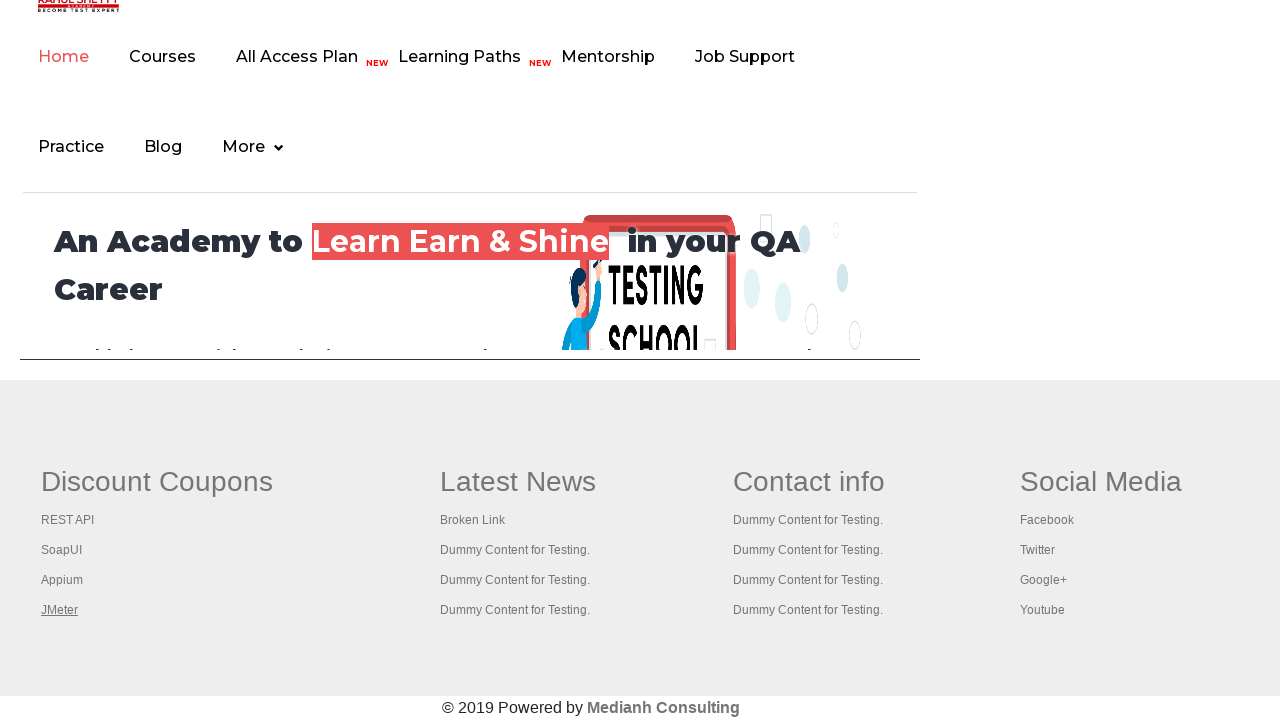

Brought tab to front
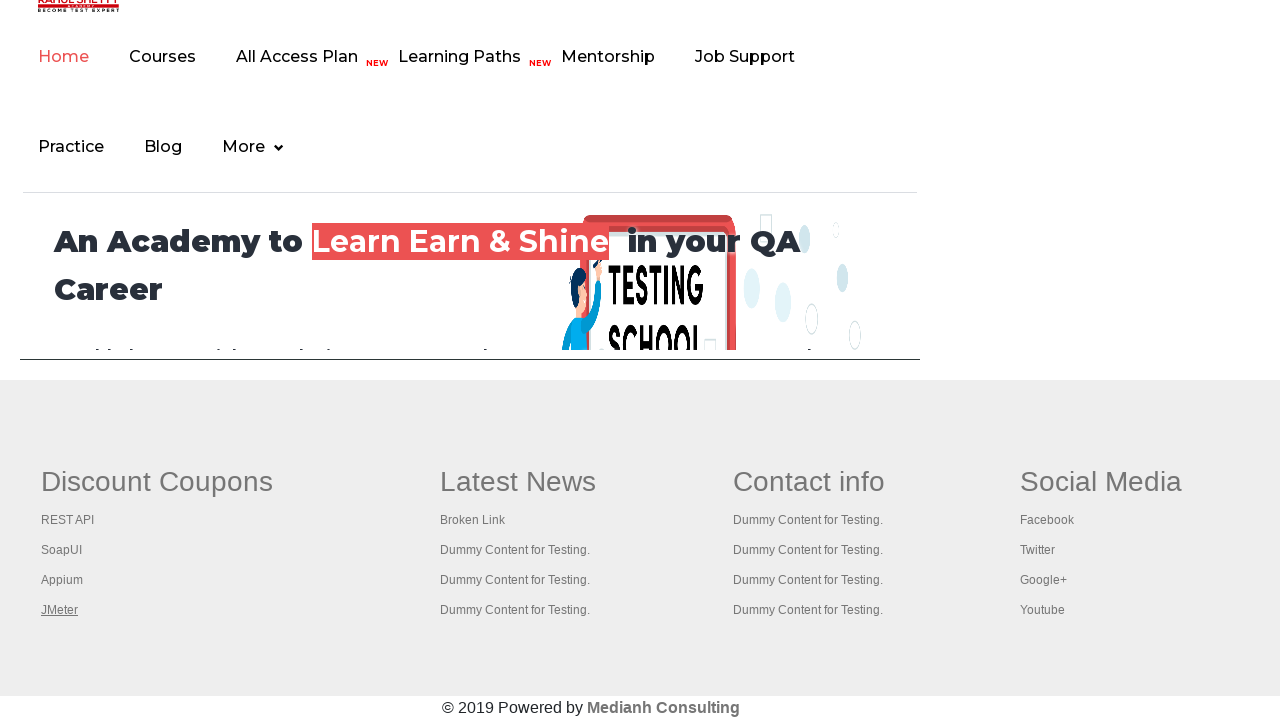

Tab finished loading (domcontentloaded state reached)
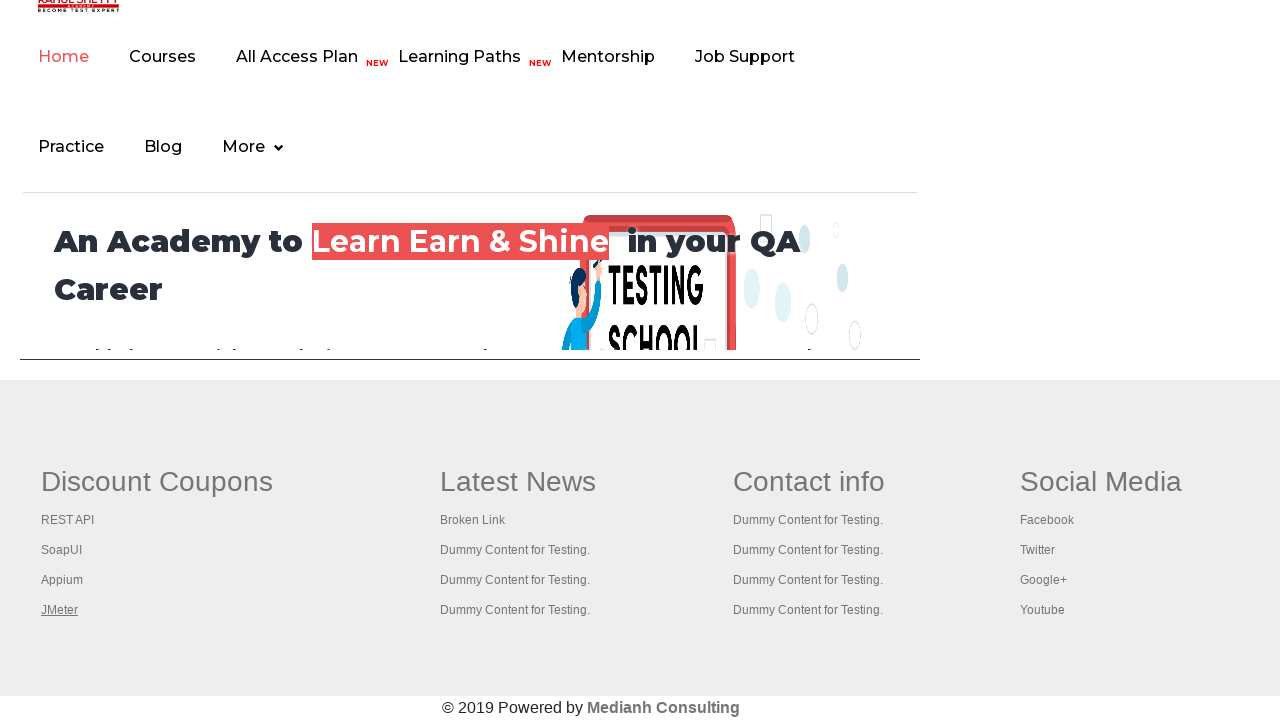

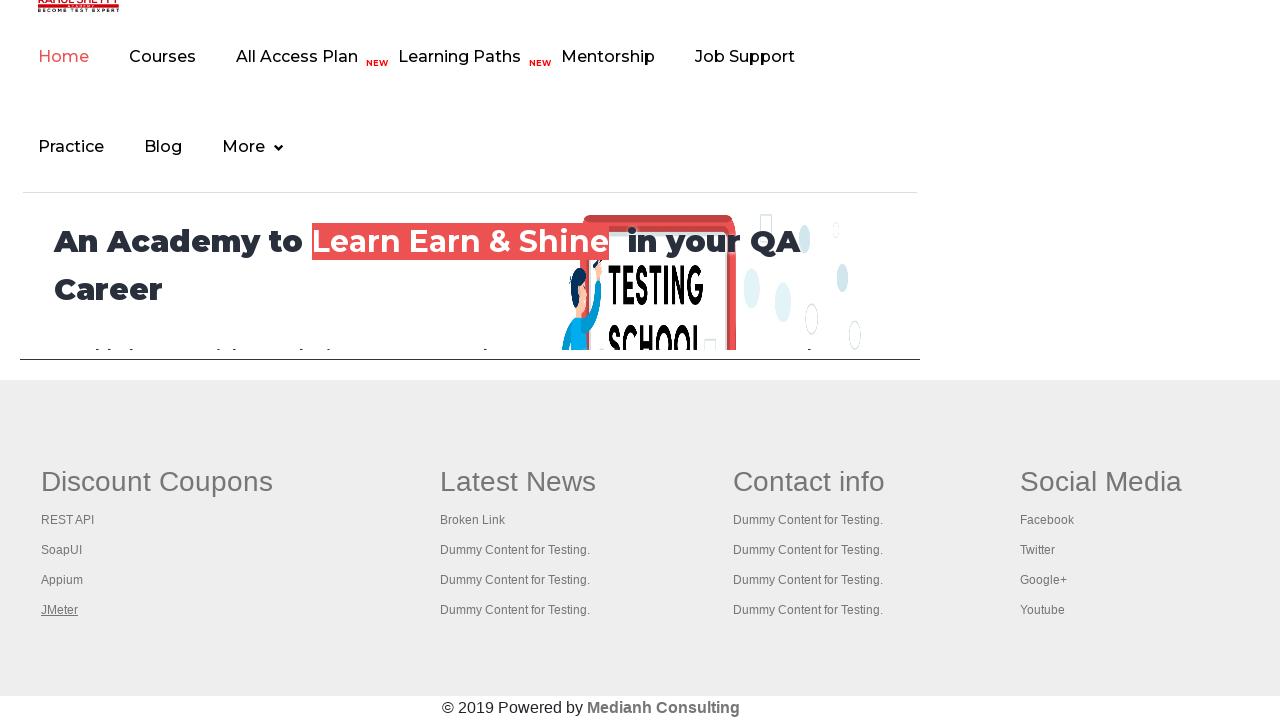